Tests dropdown select functionality by selecting options using different methods (by visible text, by index, and by value) and iterating through all options

Starting URL: https://v1.training-support.net/selenium/selects

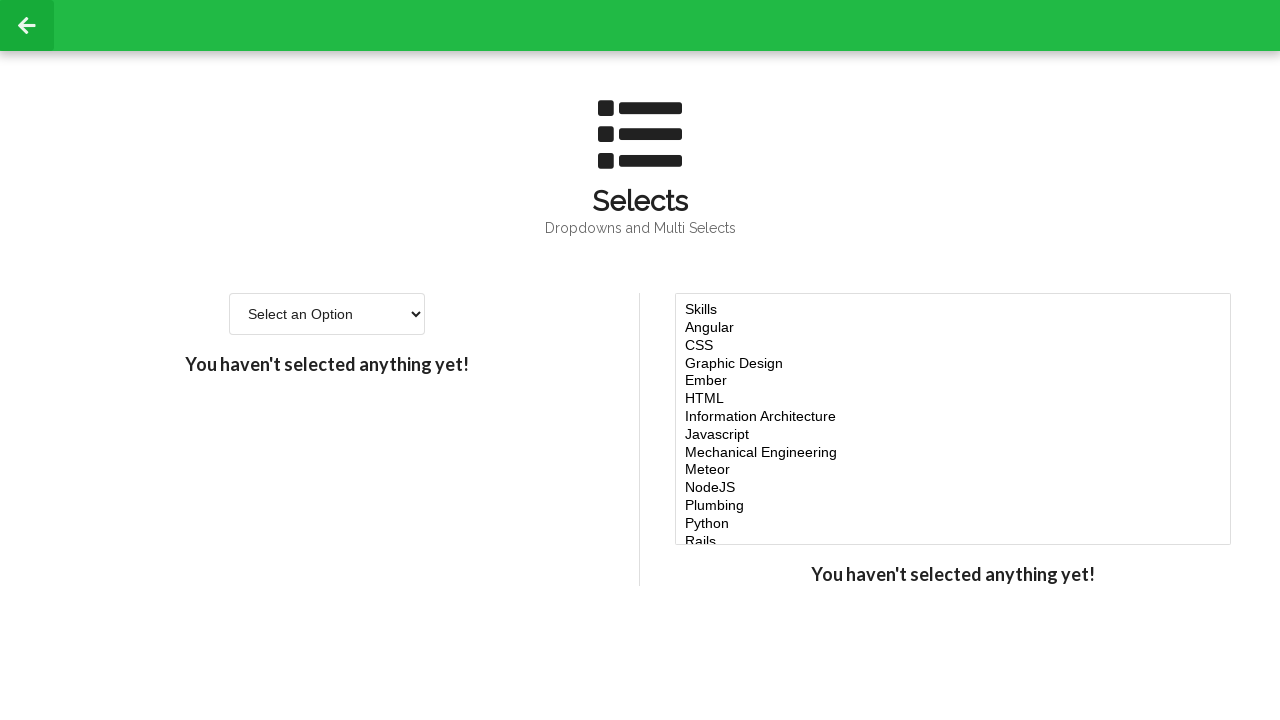

Located the single select dropdown element
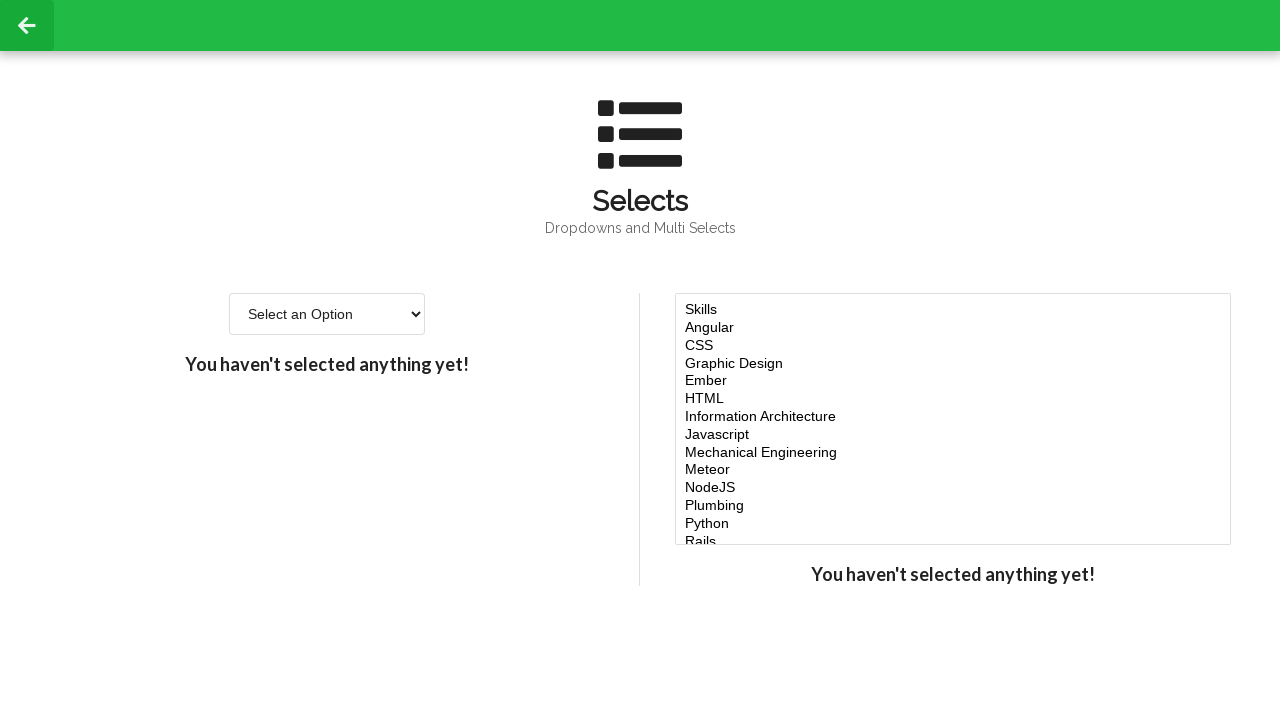

Selected 'Option 2' by visible text on #single-select
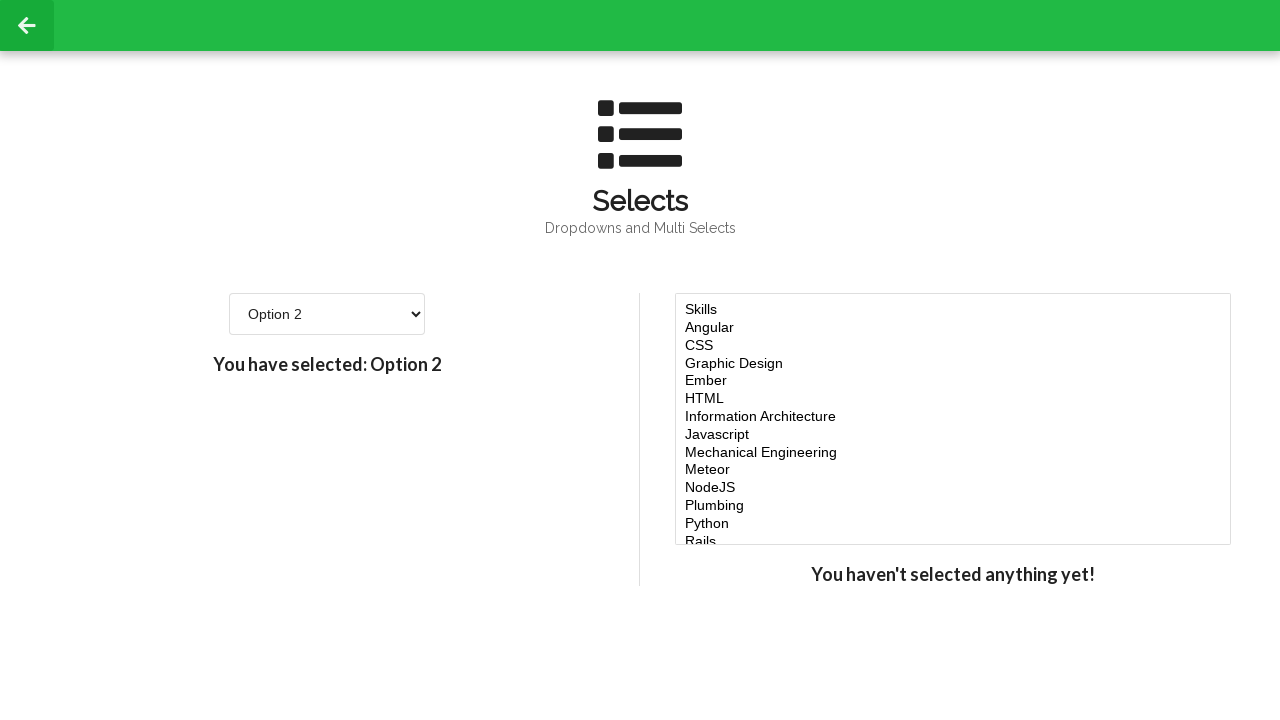

Selected option at index 3 on #single-select
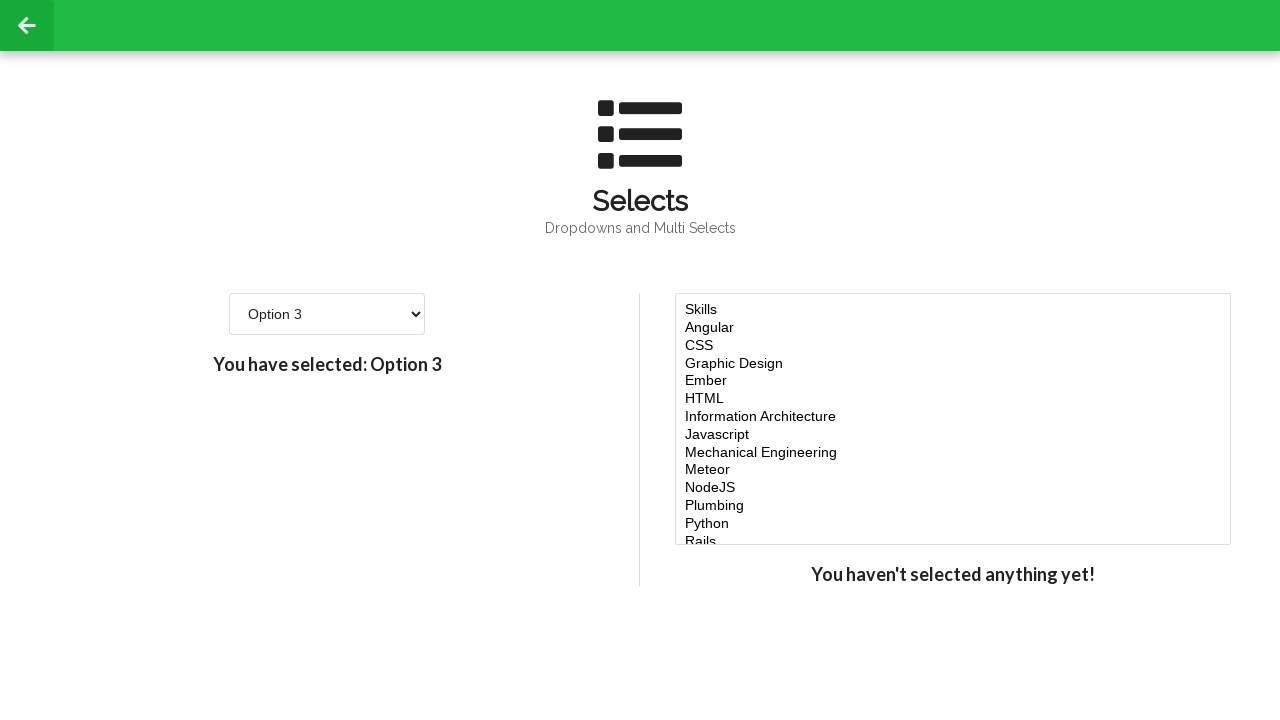

Selected option with value '4' on #single-select
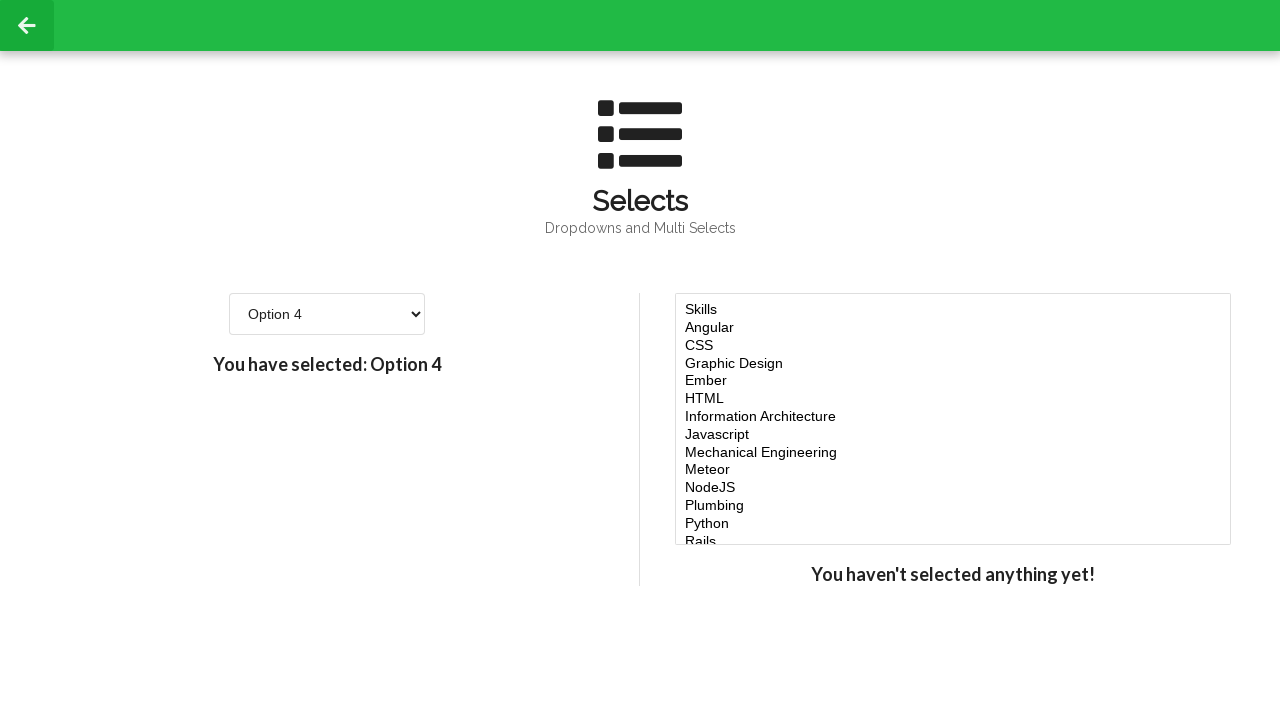

Retrieved all options from the dropdown
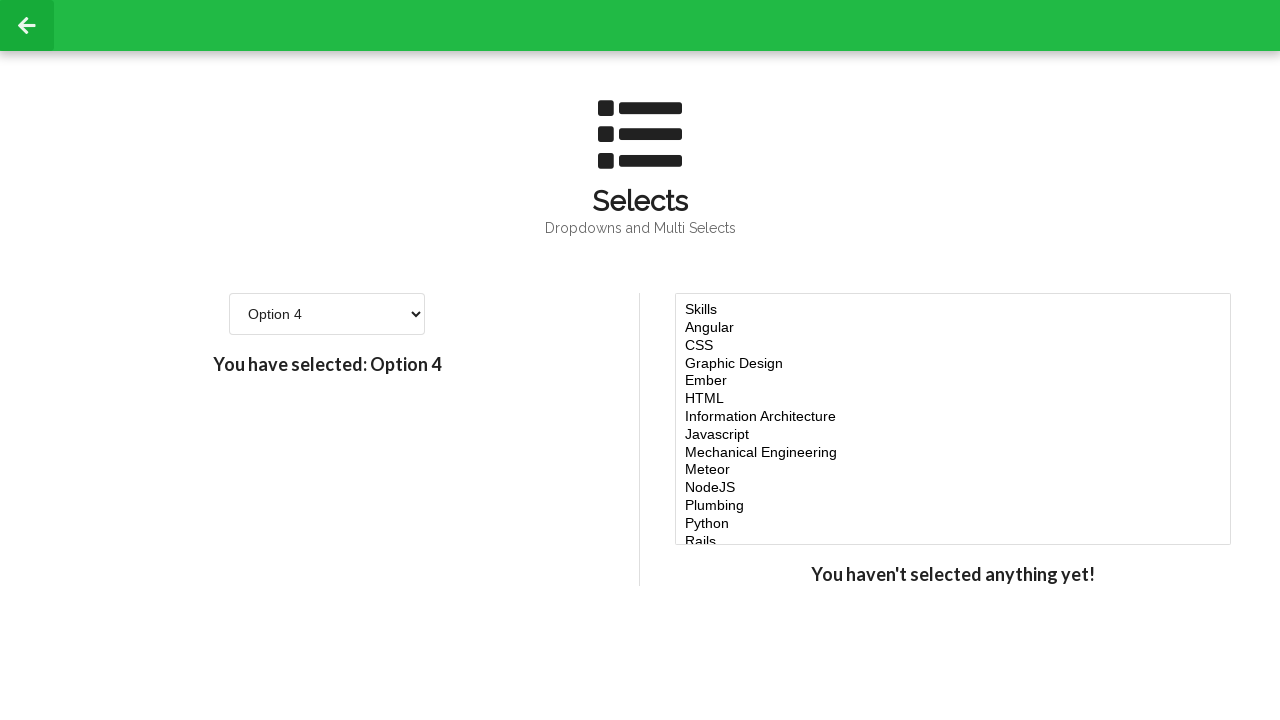

Retrieved text 'Select an Option' from dropdown option
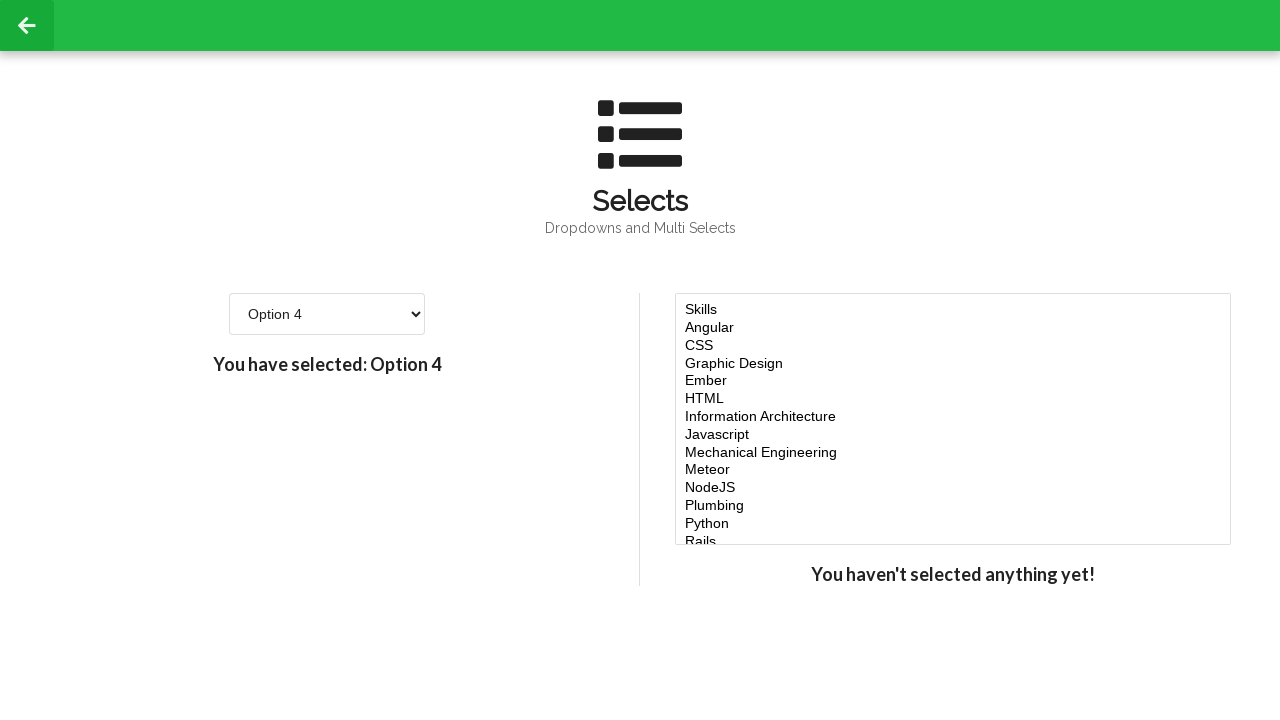

Retrieved text 'Option 1' from dropdown option
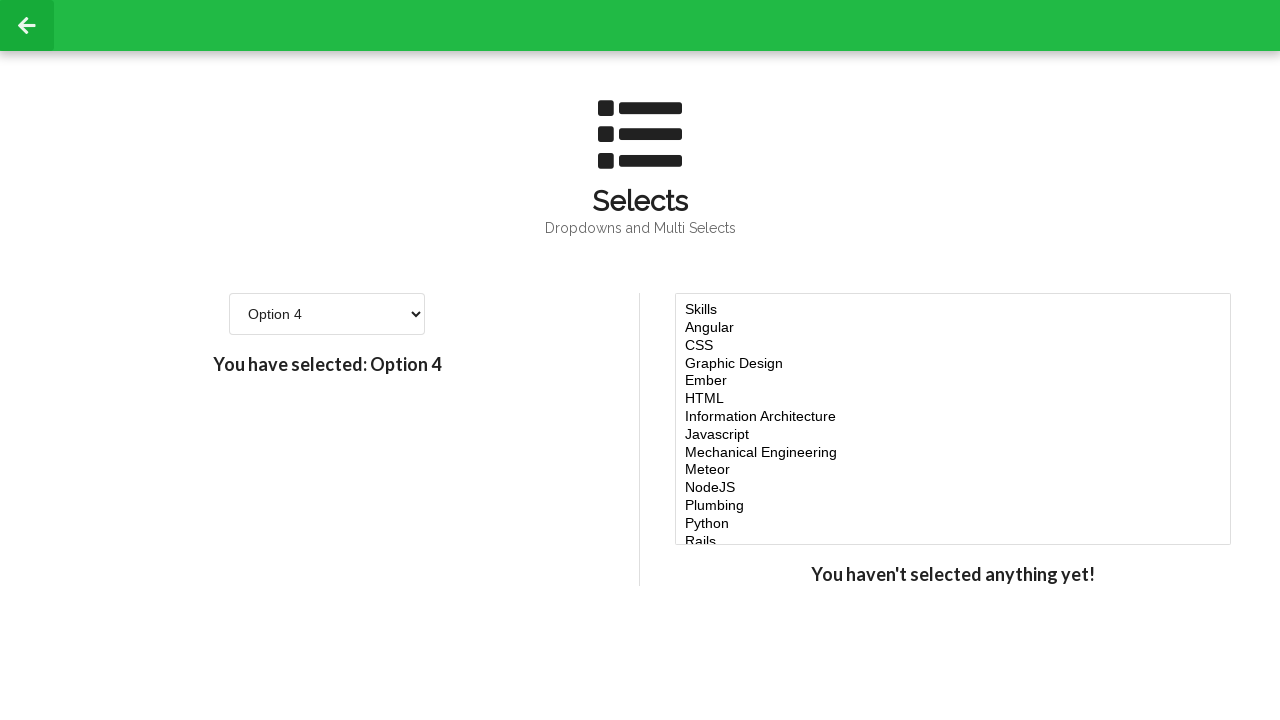

Retrieved text 'Option 2' from dropdown option
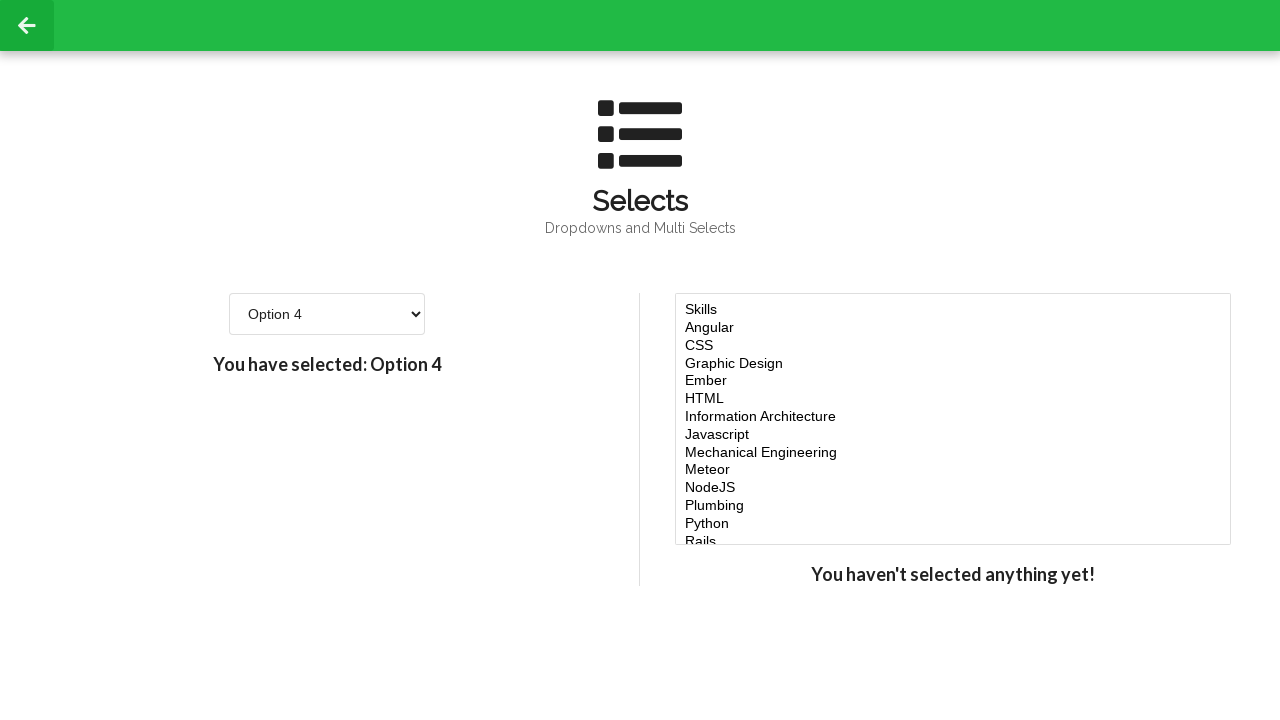

Retrieved text 'Option 3' from dropdown option
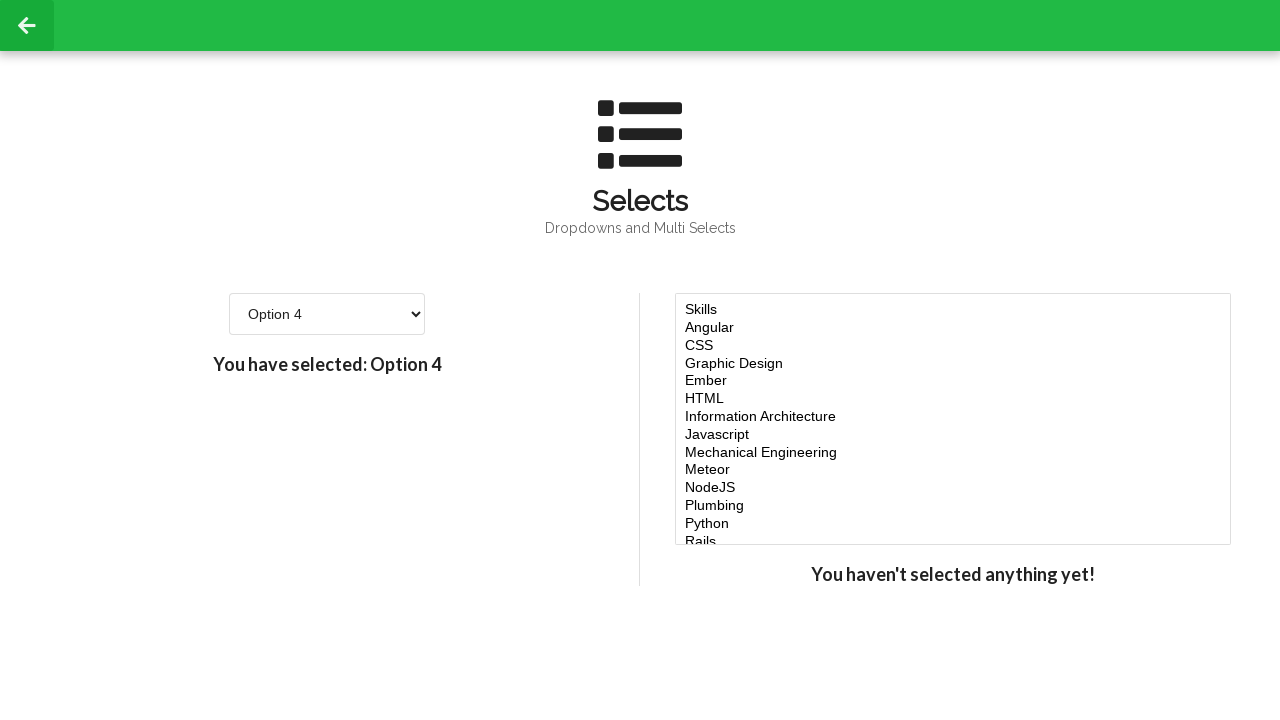

Retrieved text 'Option 4' from dropdown option
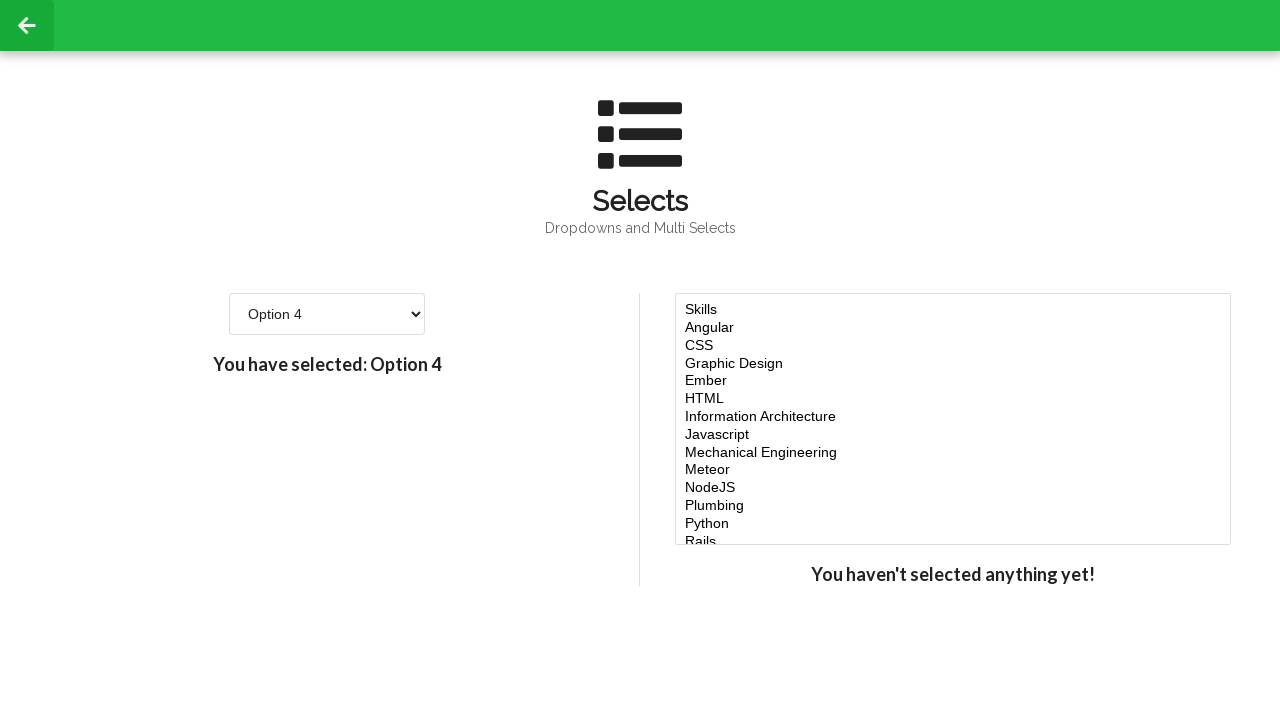

Retrieved text 'Option 5' from dropdown option
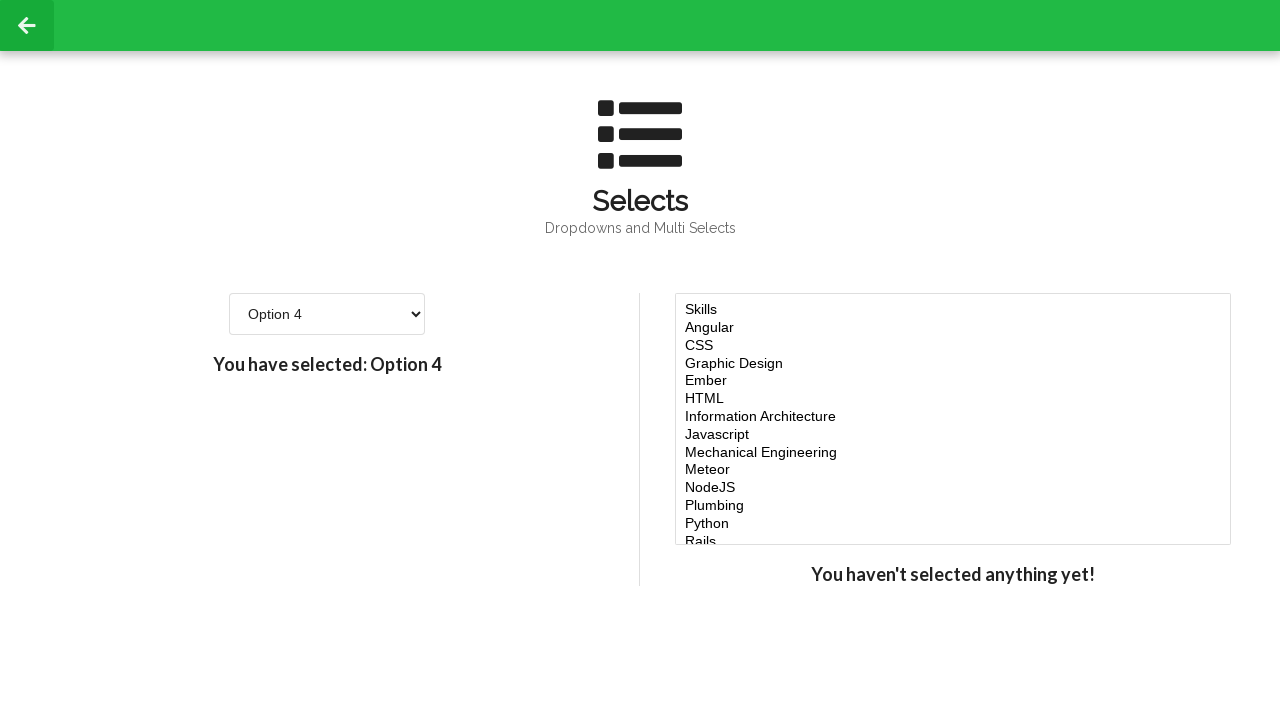

Retrieved text 'Option 6' from dropdown option
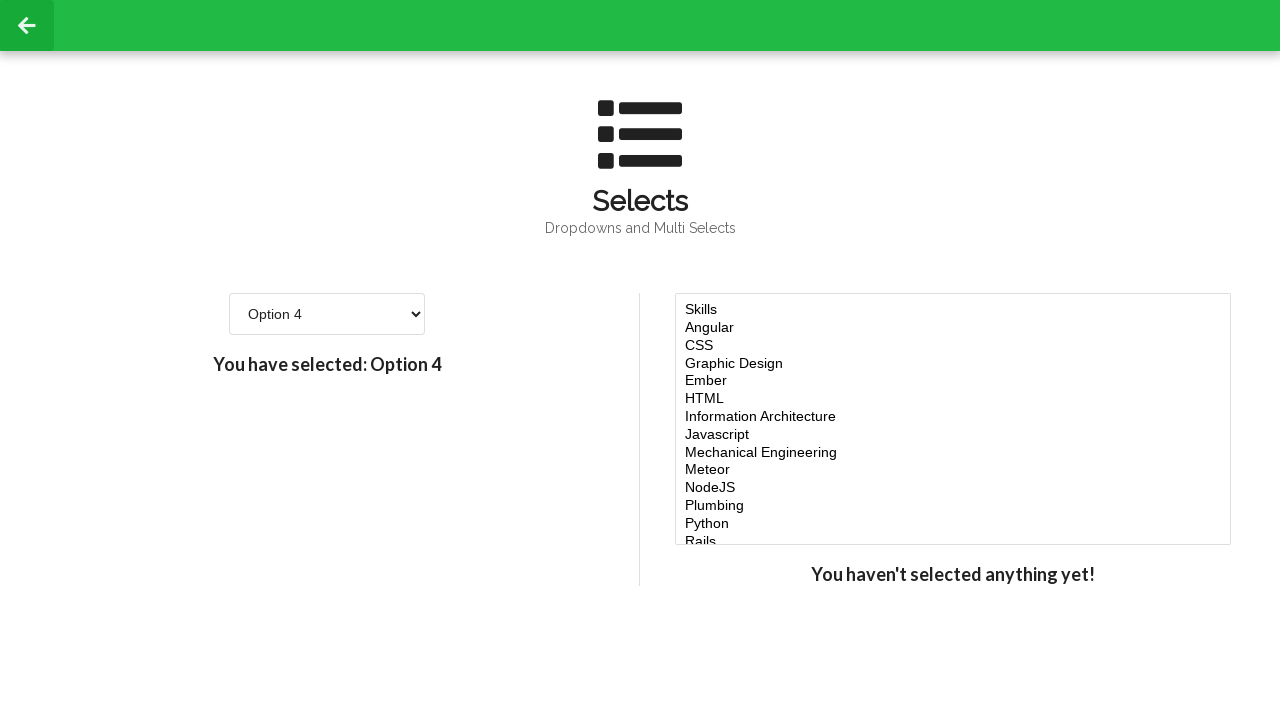

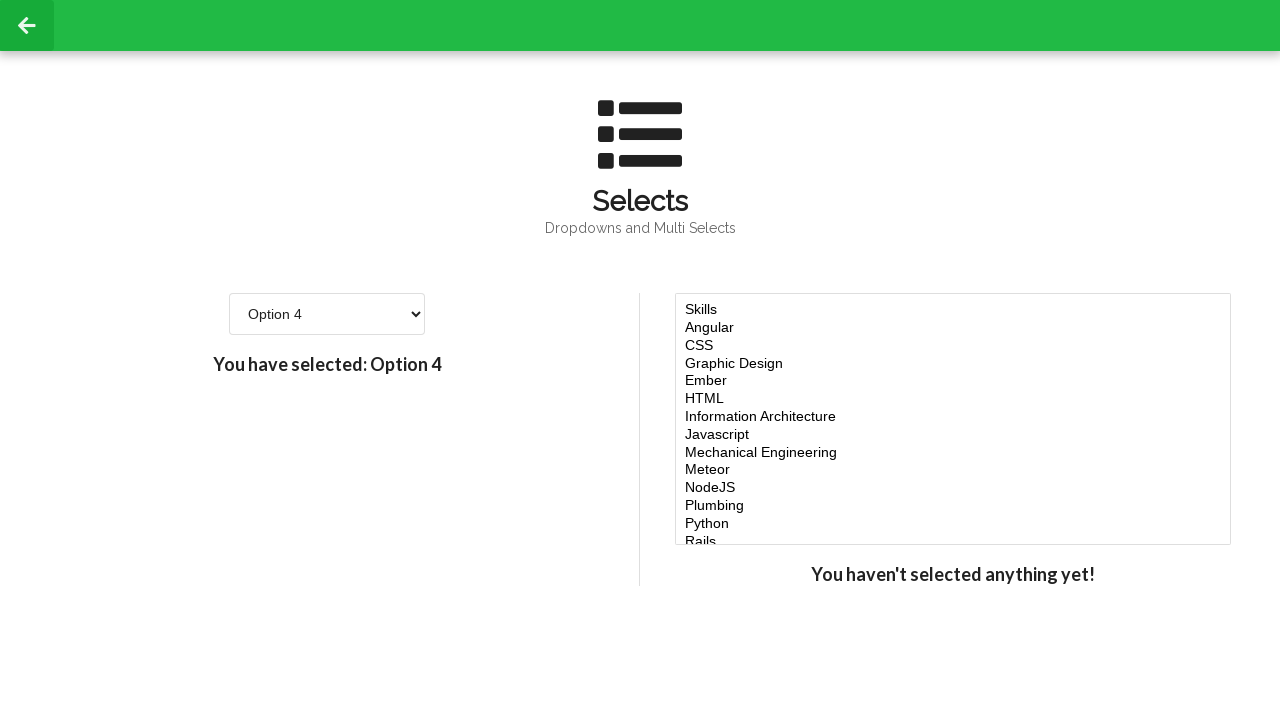